Tests jQuery UI datepicker by switching to iframe and entering a date that is 10 days from current date

Starting URL: https://jqueryui.com/datepicker/

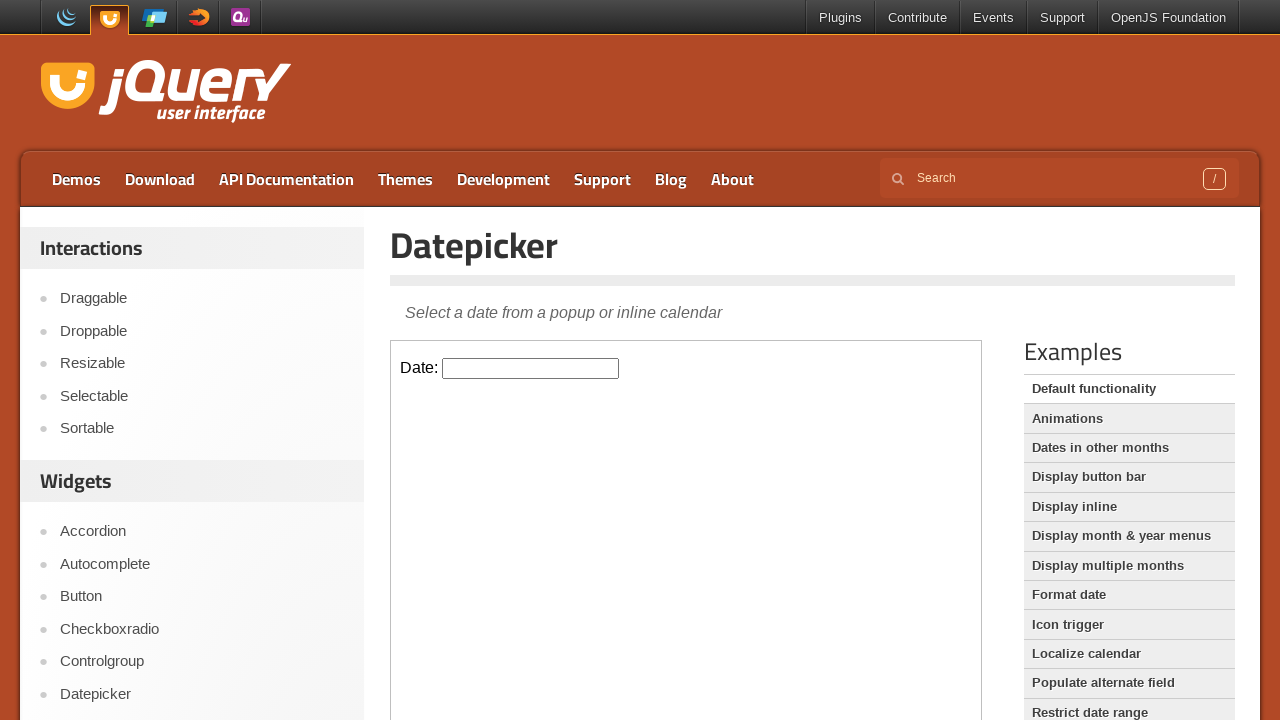

Located the first iframe containing the datepicker demo
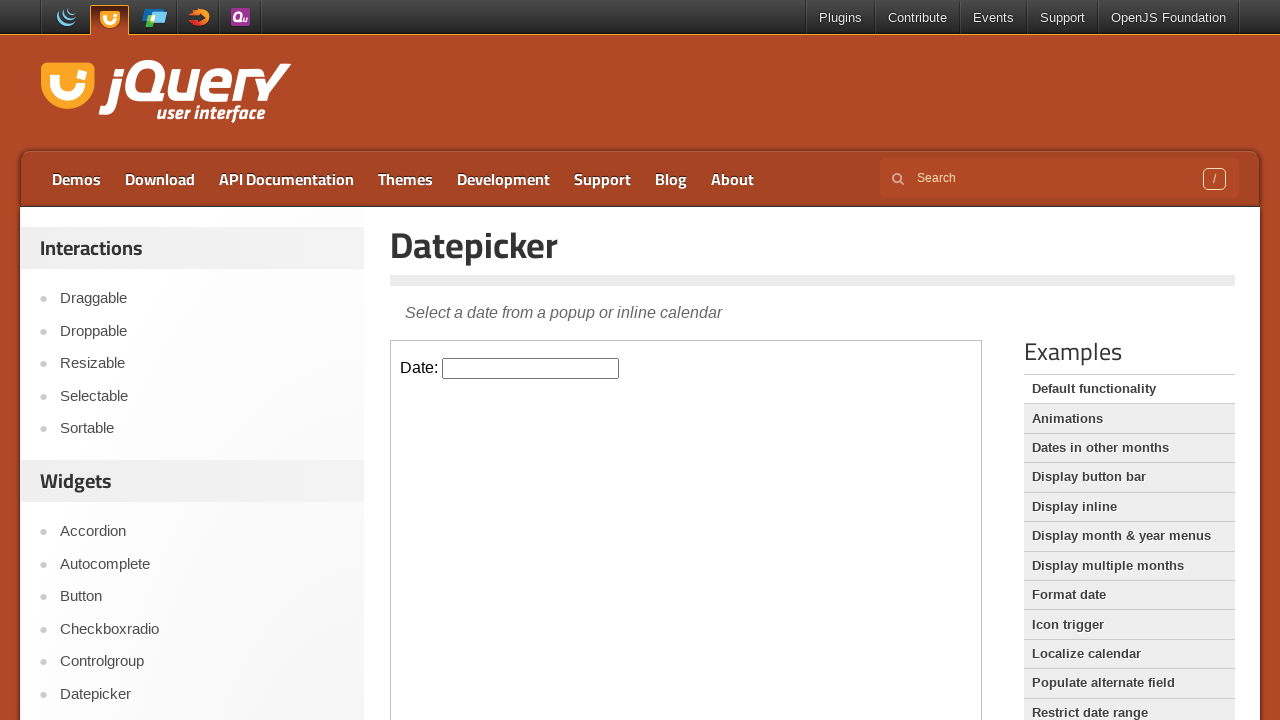

Retrieved the iframe owner element
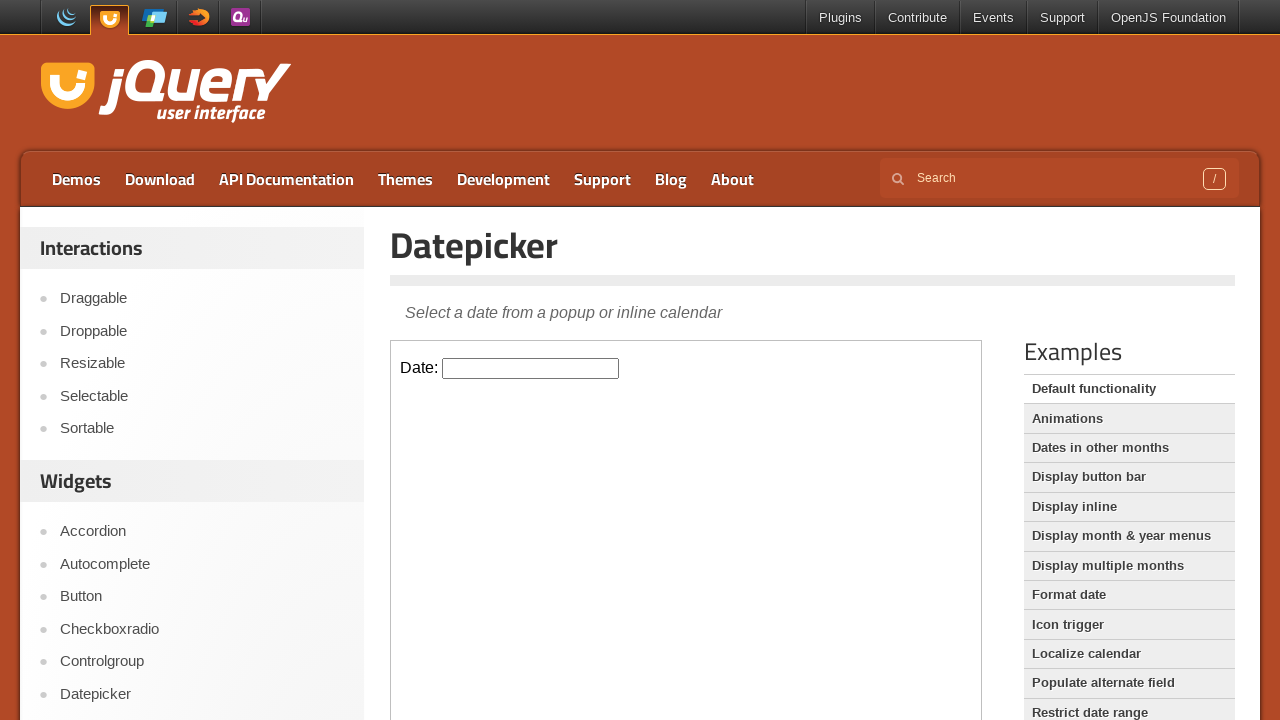

Calculated future date 10 days from current date
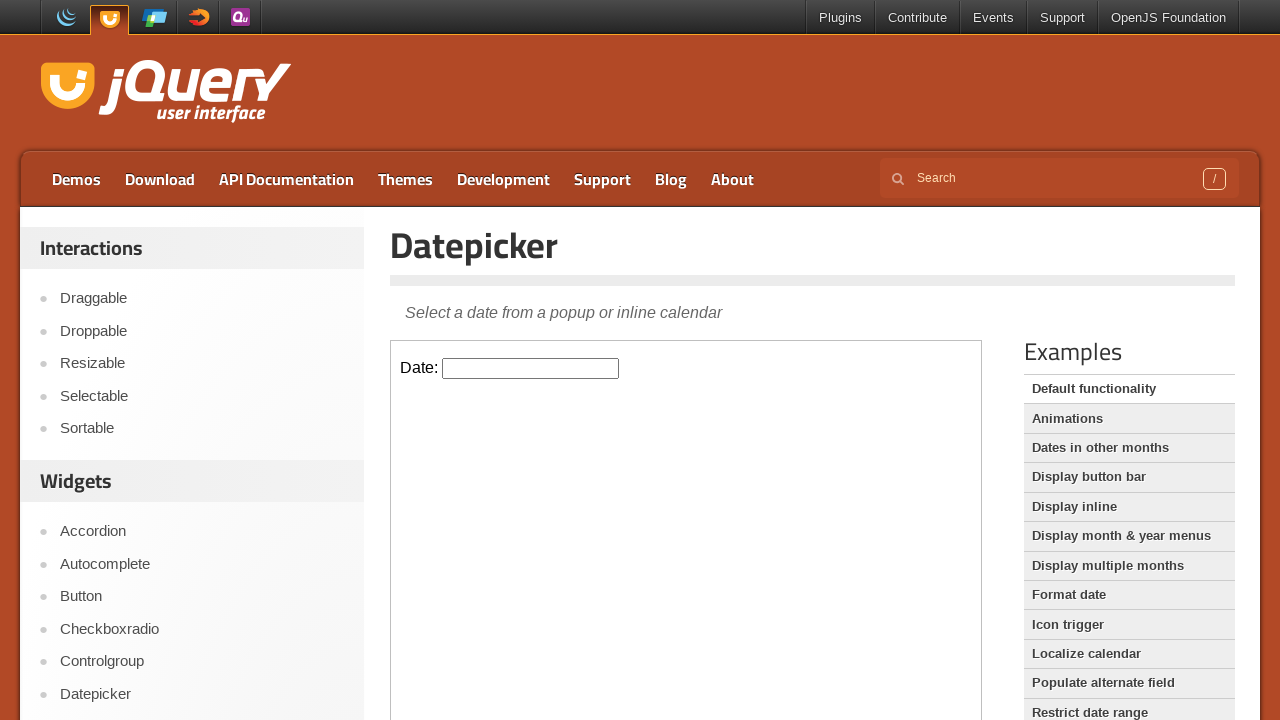

Formatted date as 03/07/2026
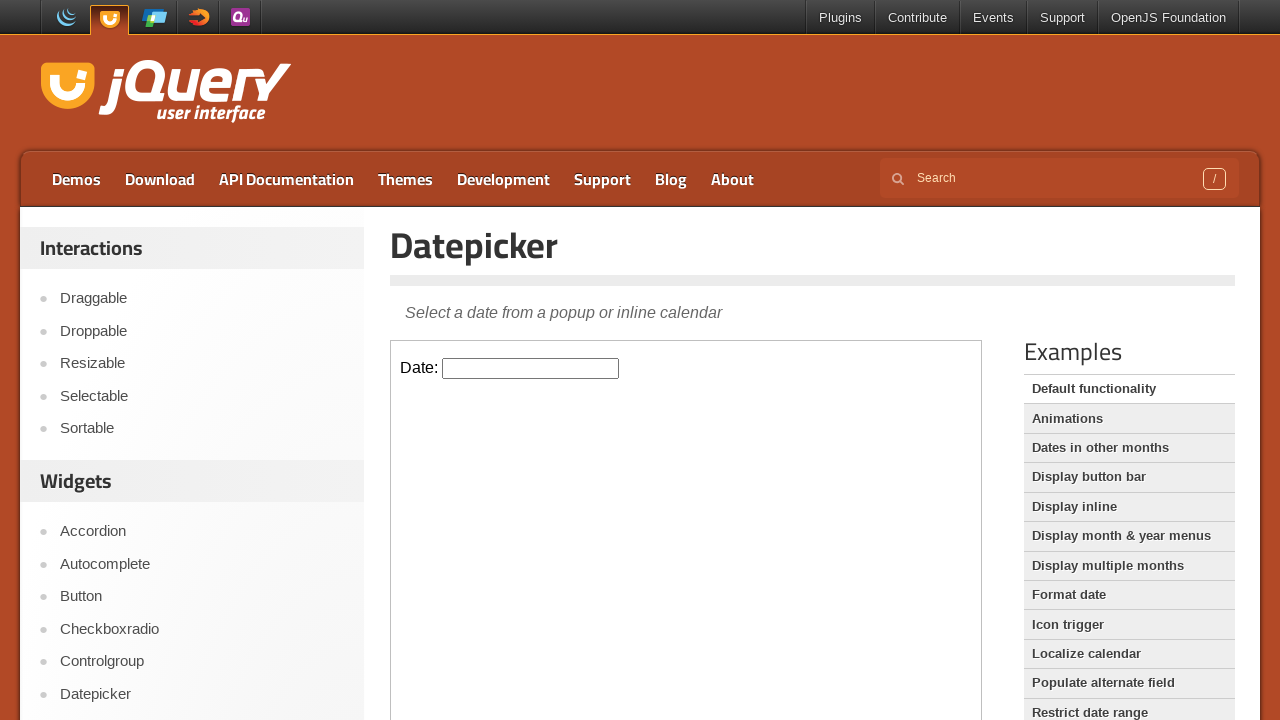

Filled datepicker input field with date 03/07/2026 on iframe >> nth=0 >> internal:control=enter-frame >> #datepicker
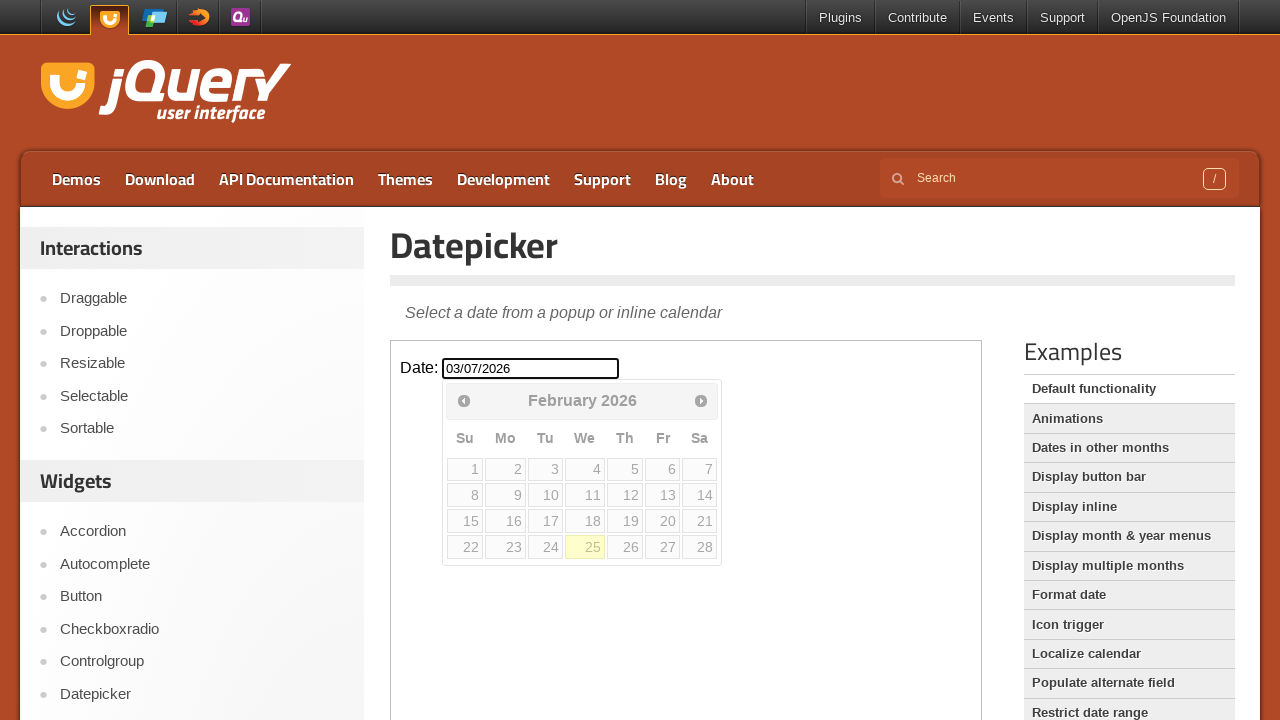

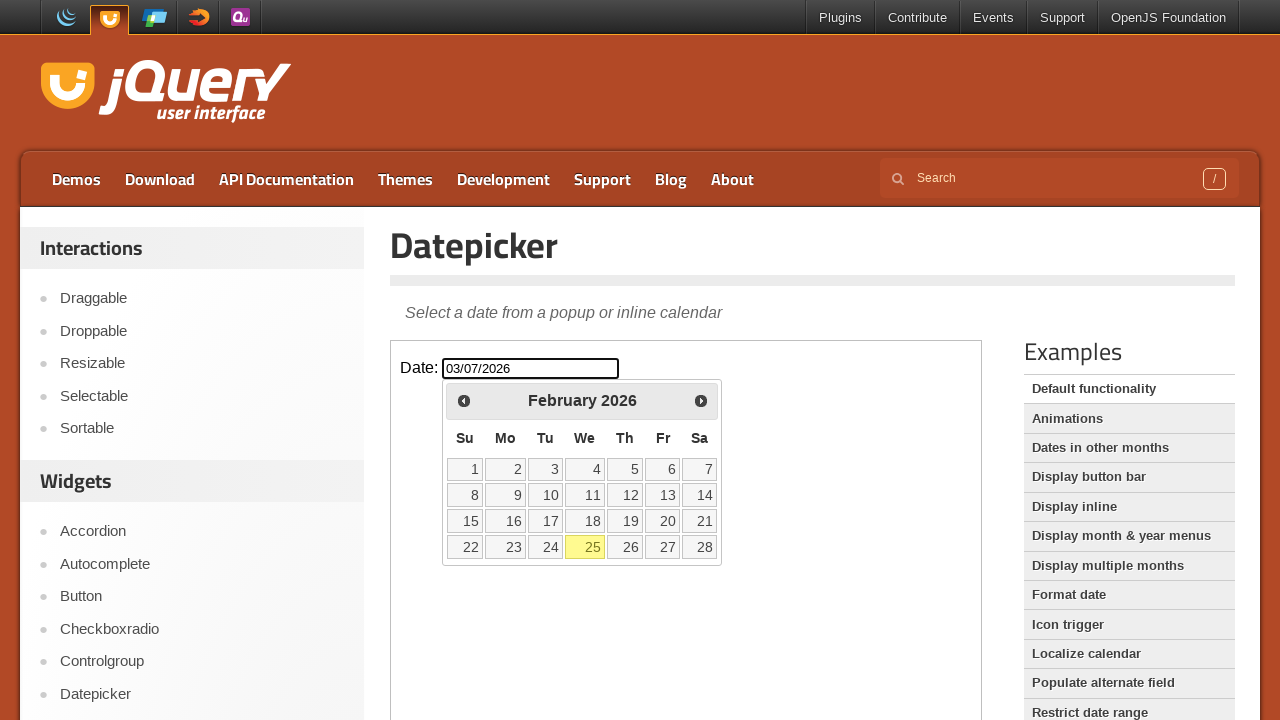